Counts and prints the number of table rows and columns in the customers table

Starting URL: https://www.w3schools.com/css/css_table.asp

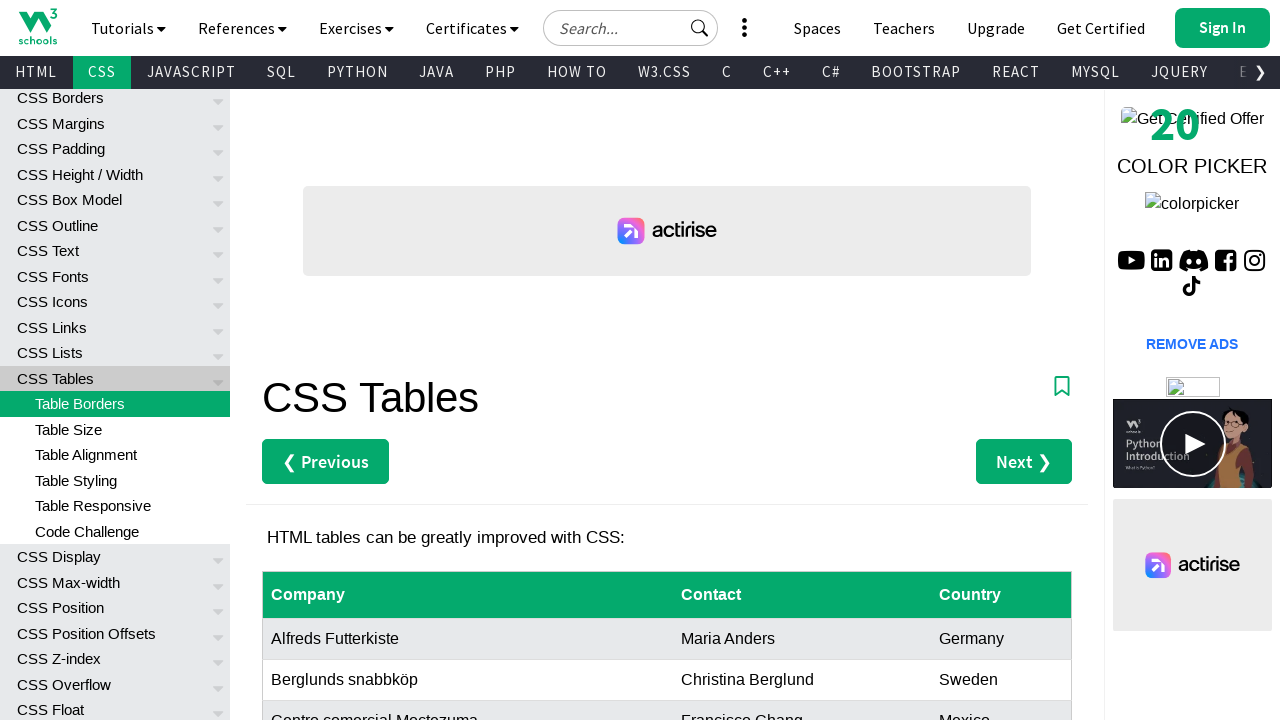

Navigated to W3Schools CSS table page
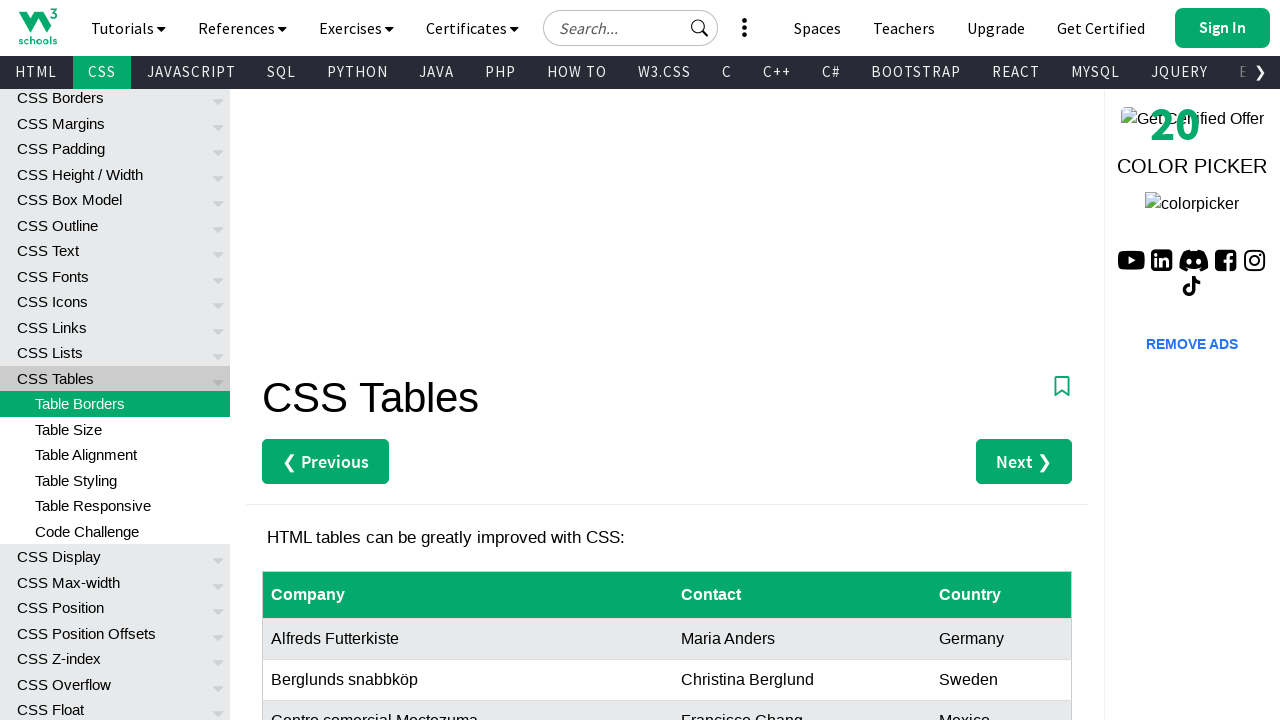

Located all table rows in customers table
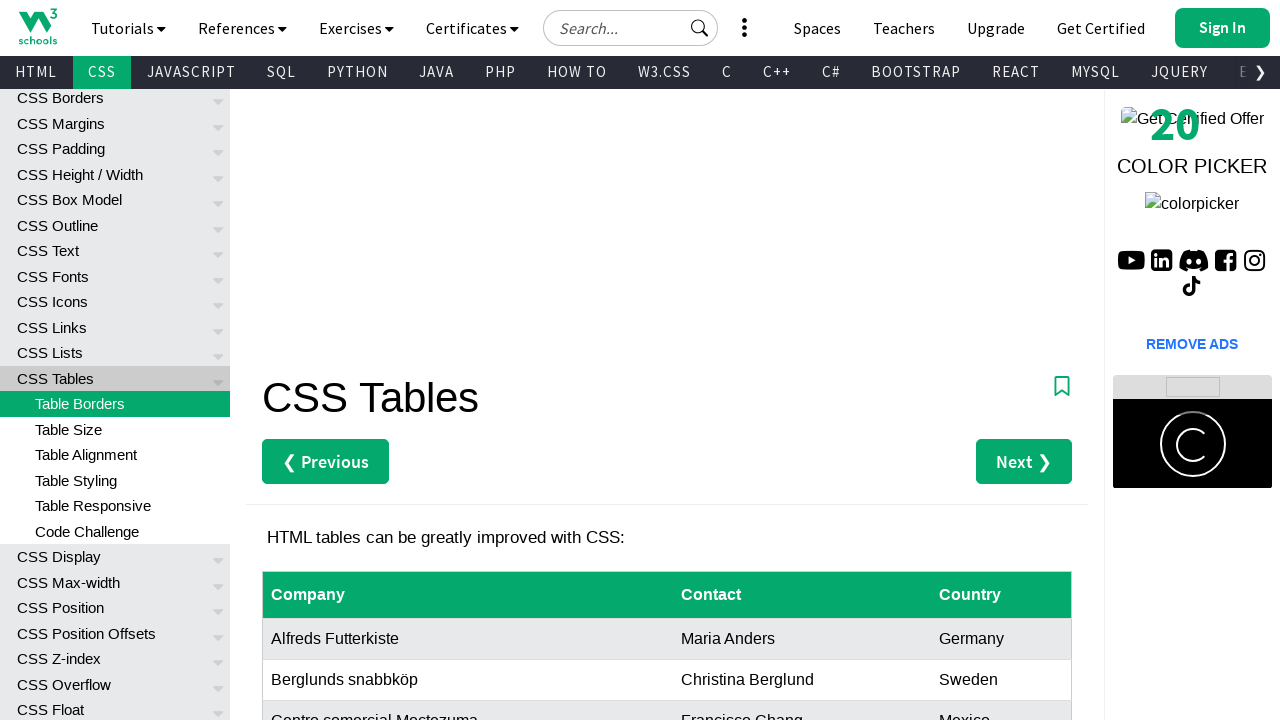

Printed number of table rows: 9
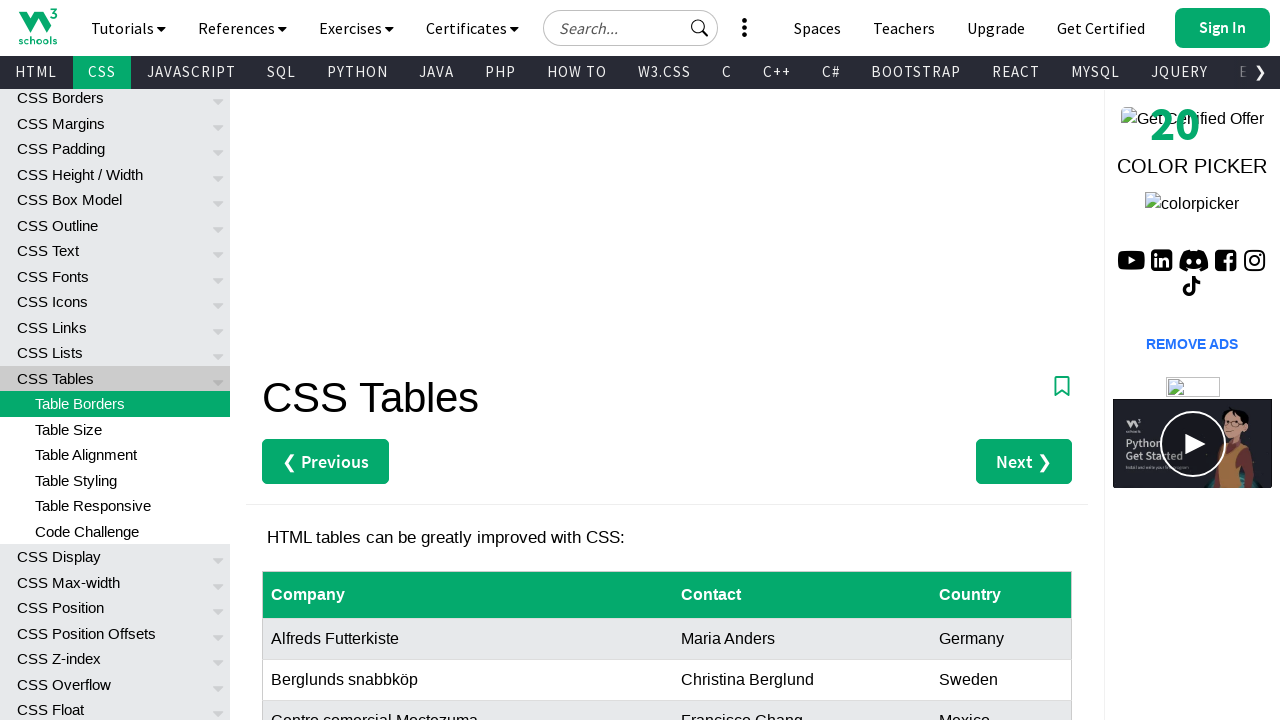

Located all cells in third column of customers table
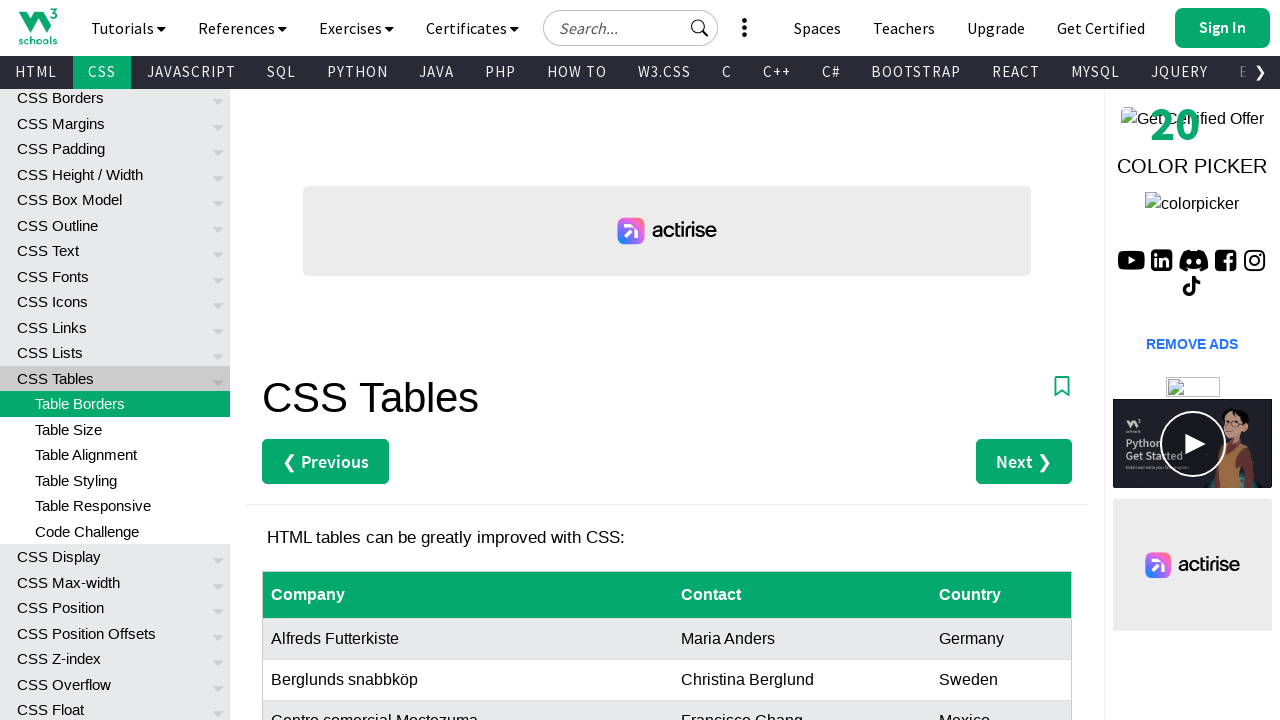

Printed number of cells in third column: 8
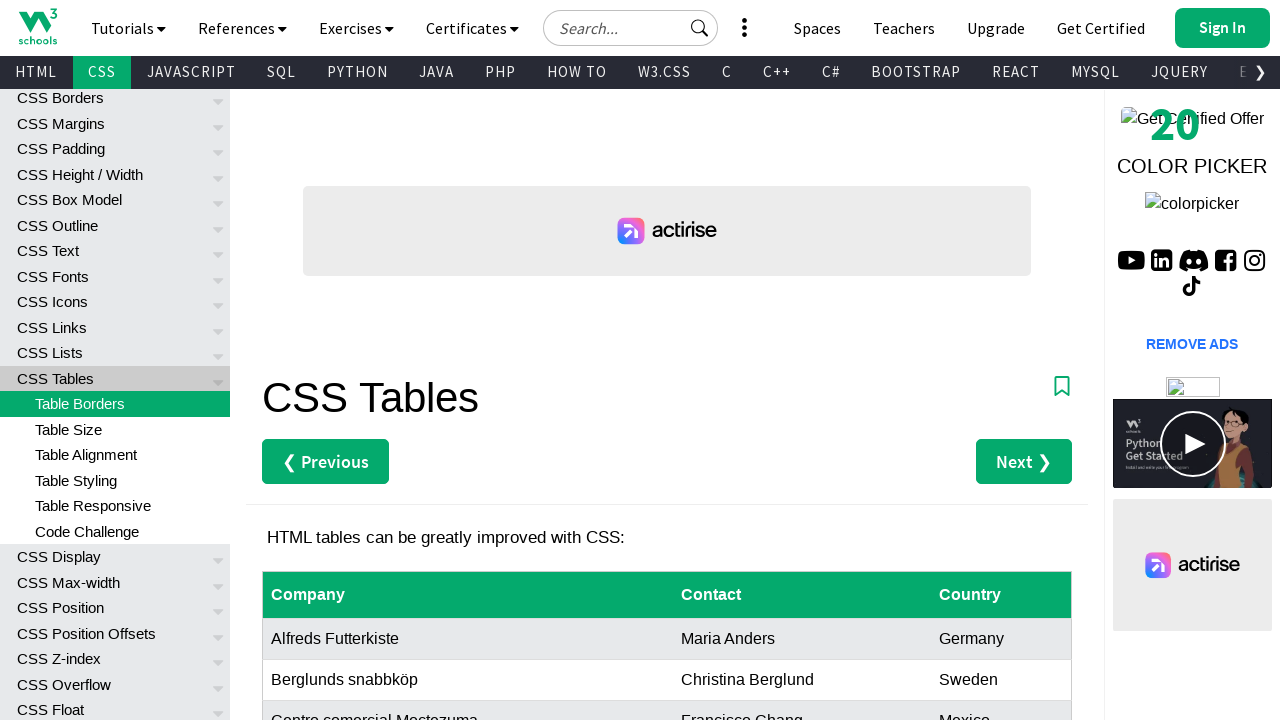

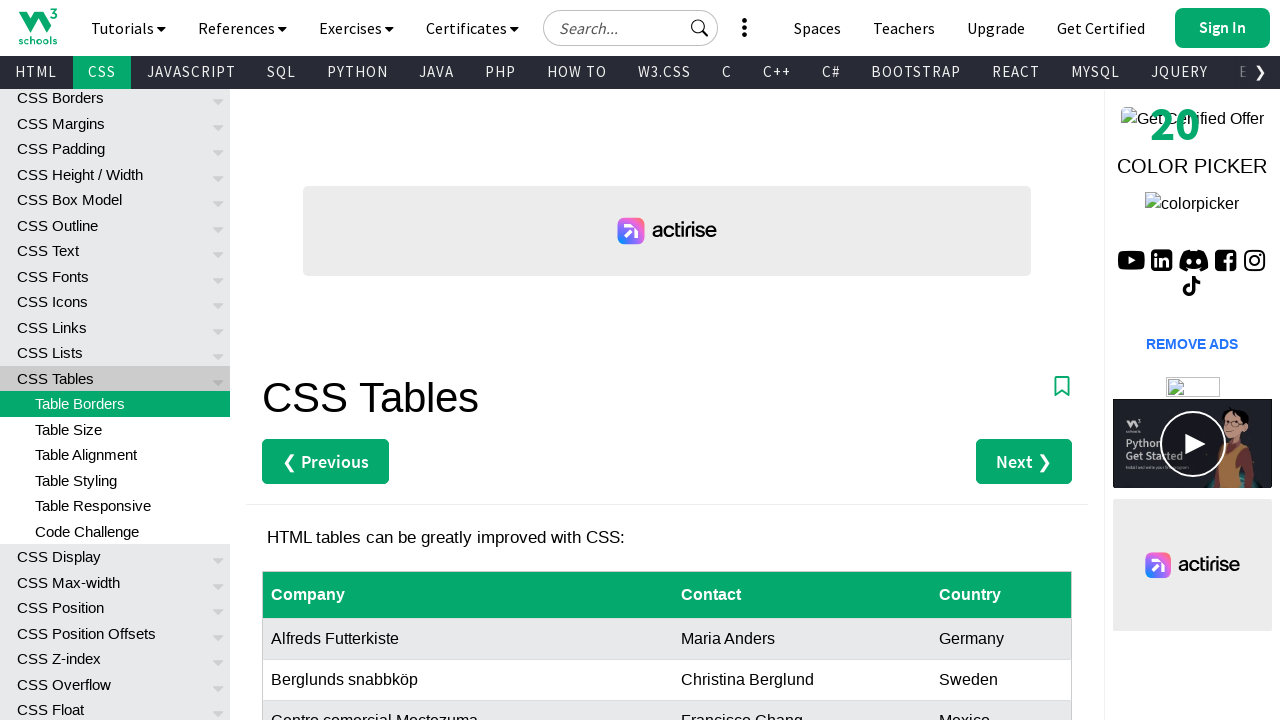